Tests browser navigation by visiting multiple websites in sequence

Starting URL: https://coderslab.com/en

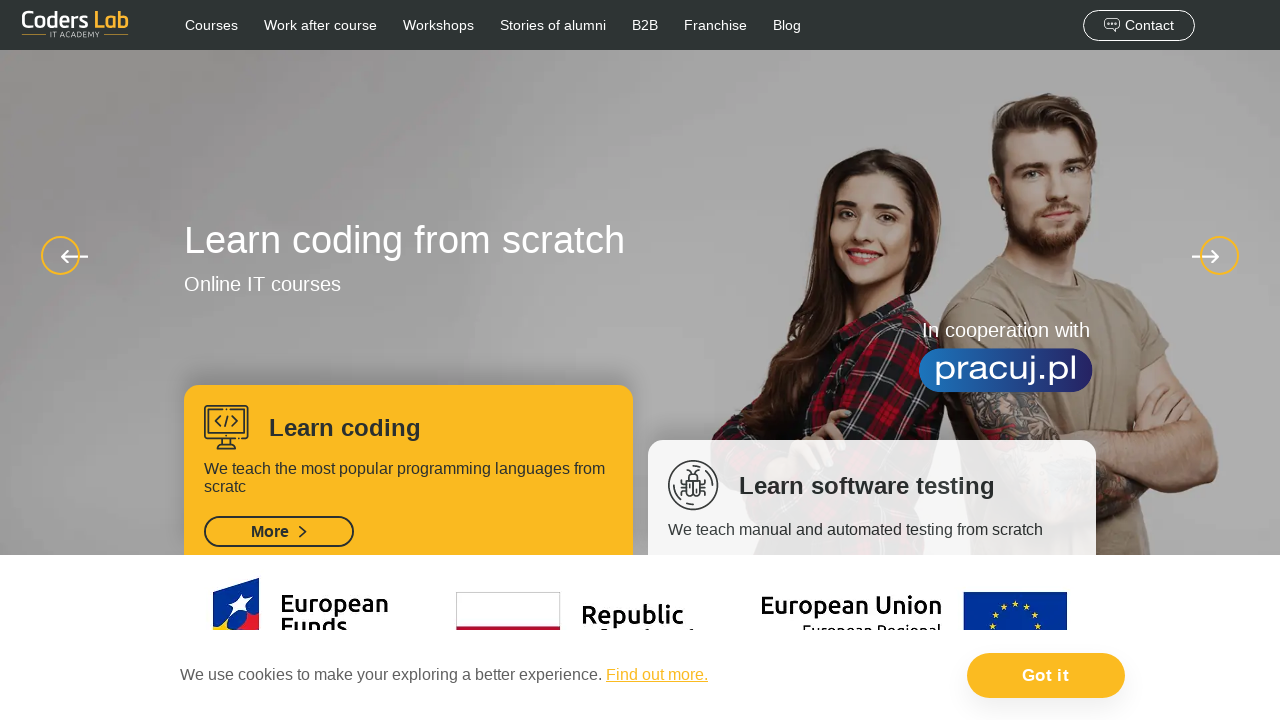

Navigated to starting URL https://coderslab.com/en
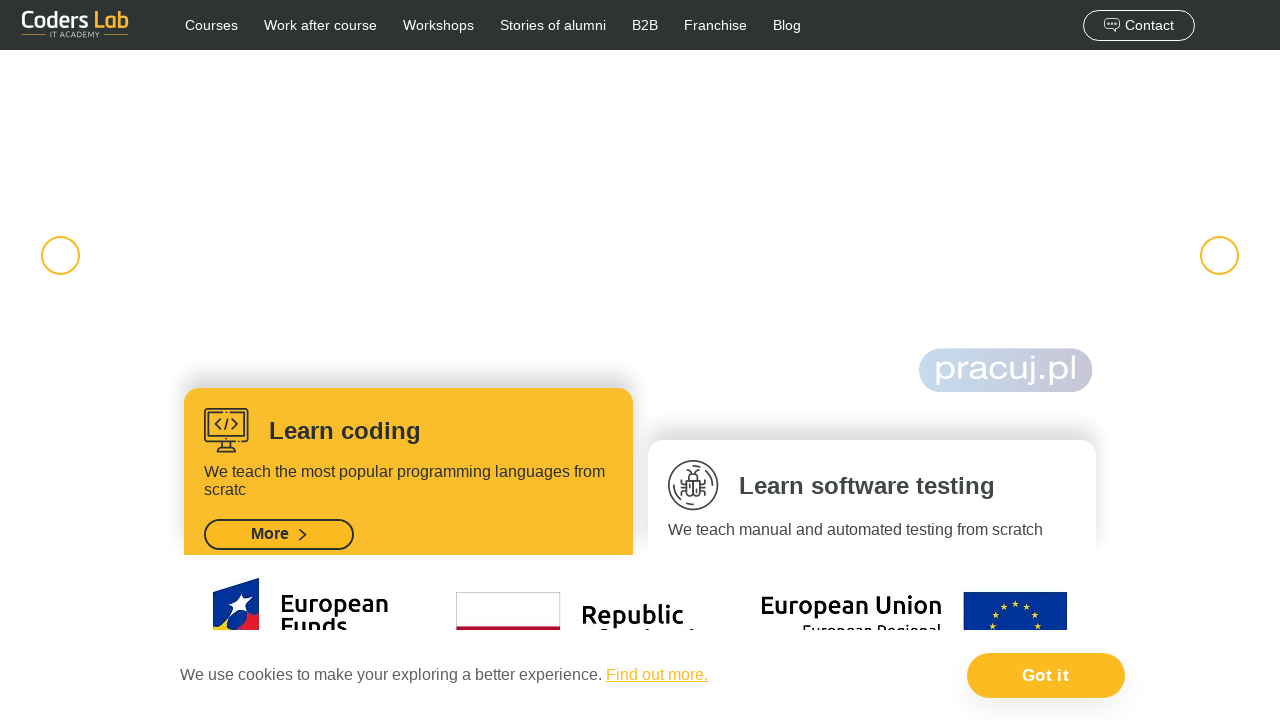

Navigated to second URL https://mystore-testlab.coderslab.pl/index.php
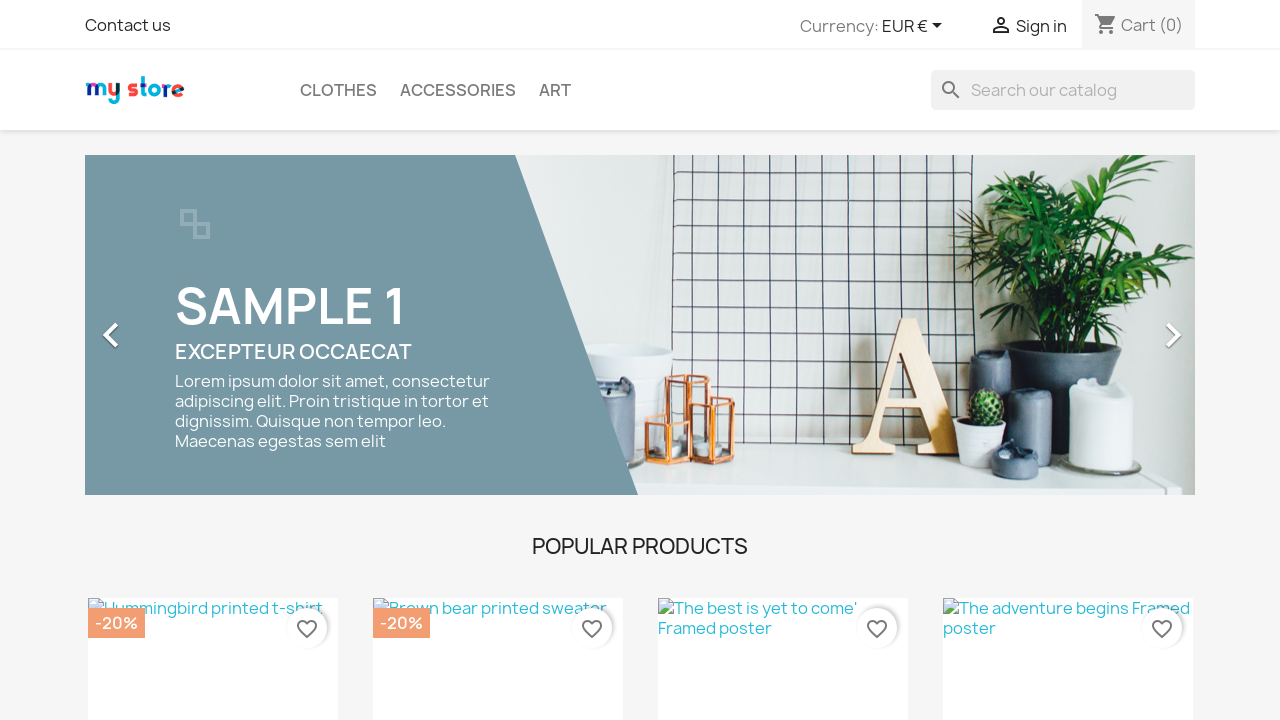

Navigated to third URL https://hotel-testlab.coderslab.pl/en/
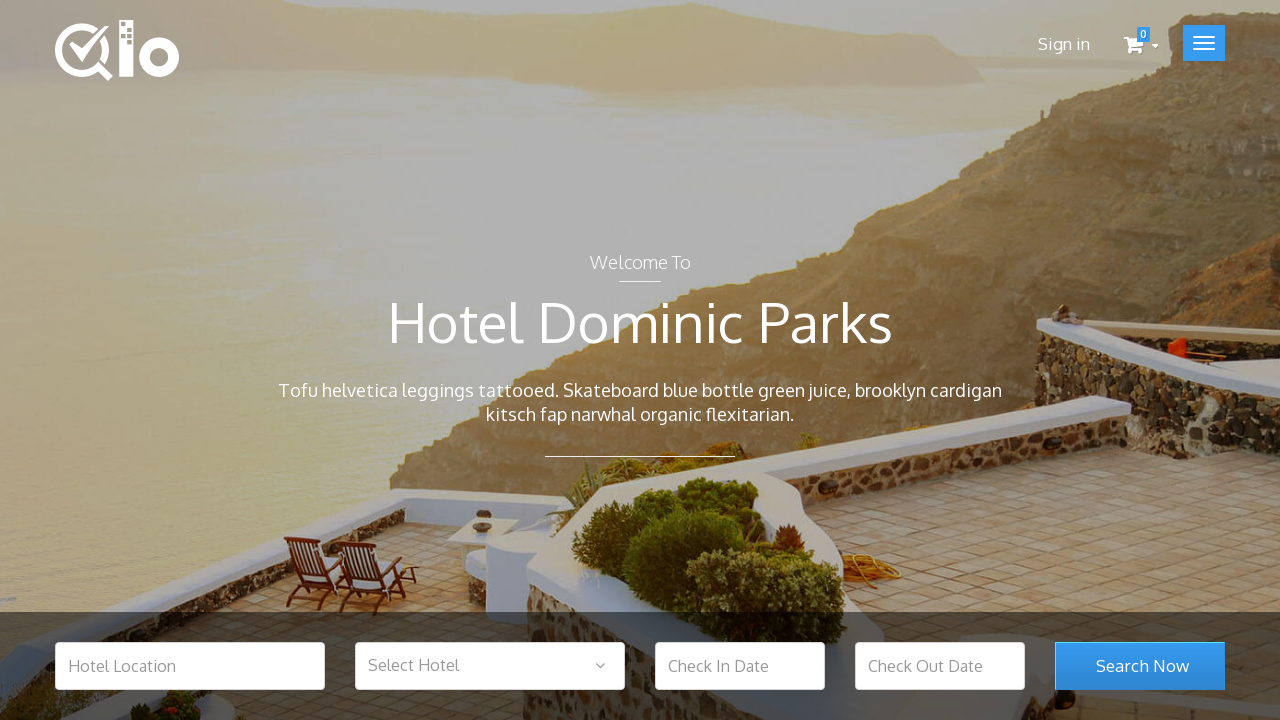

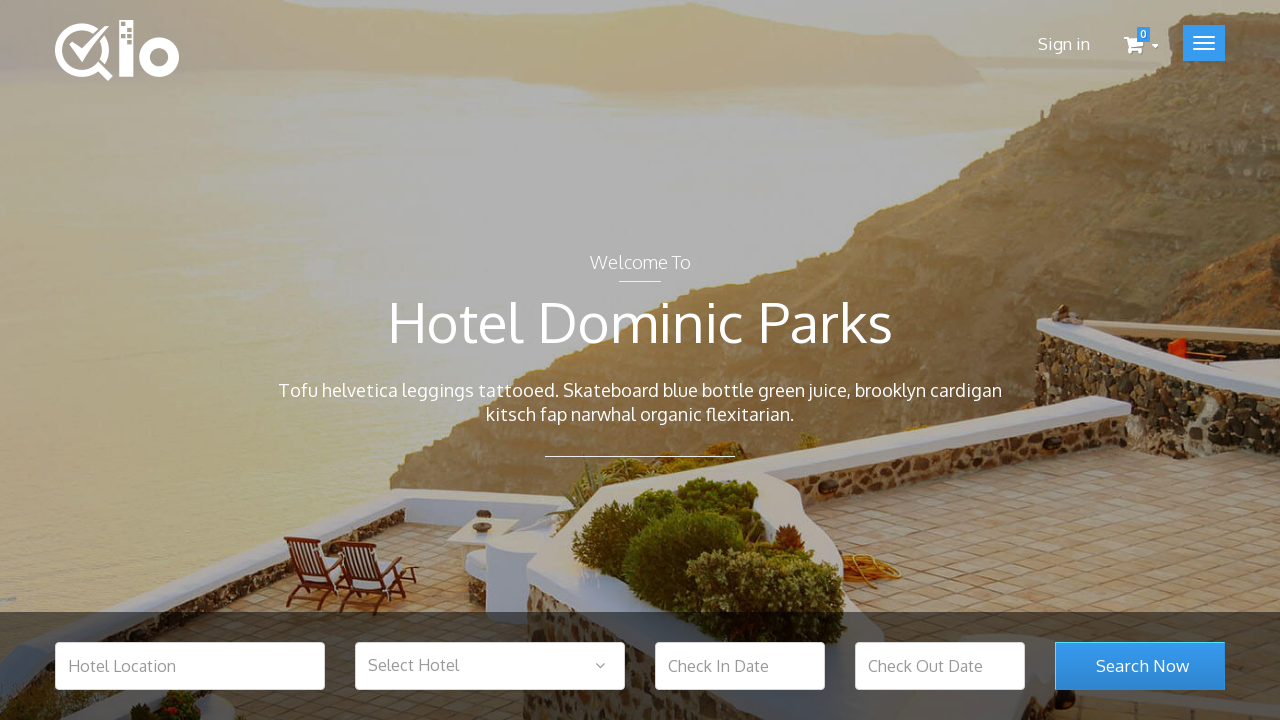